Navigates to the Nike India homepage and verifies the page loads successfully

Starting URL: https://www.nike.com/in/

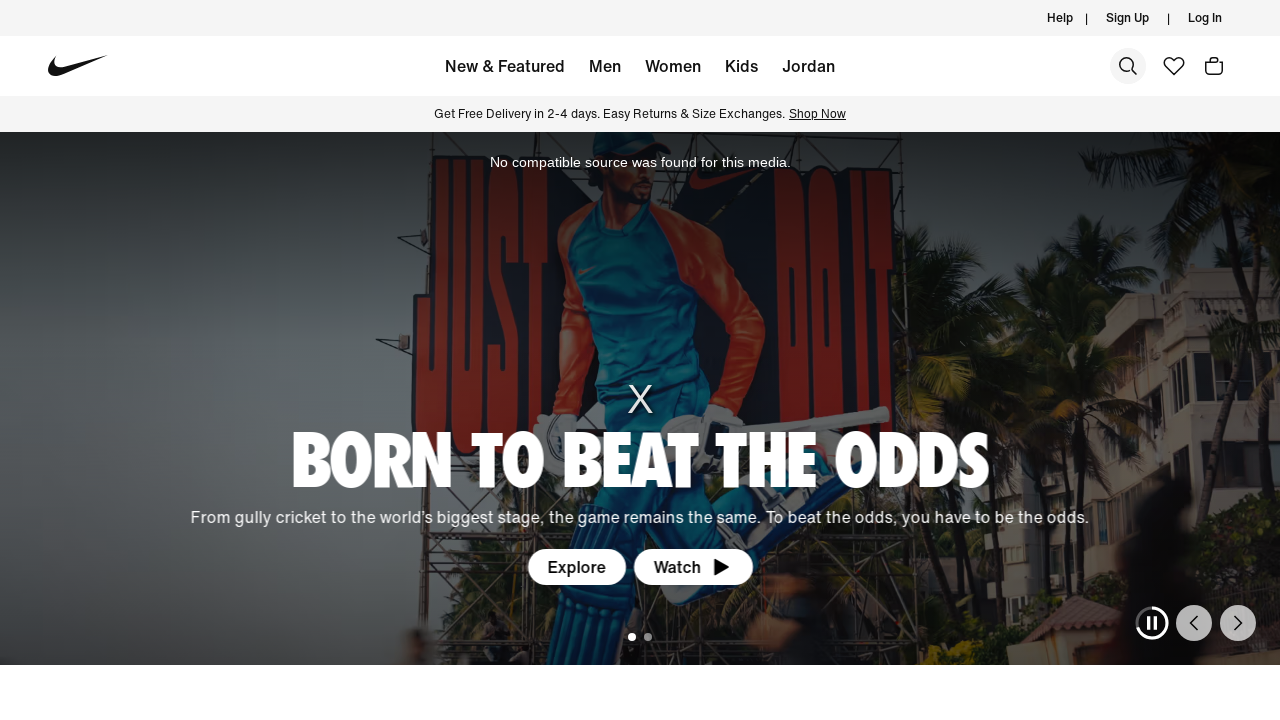

Waited for Nike India homepage to load (DOM content loaded)
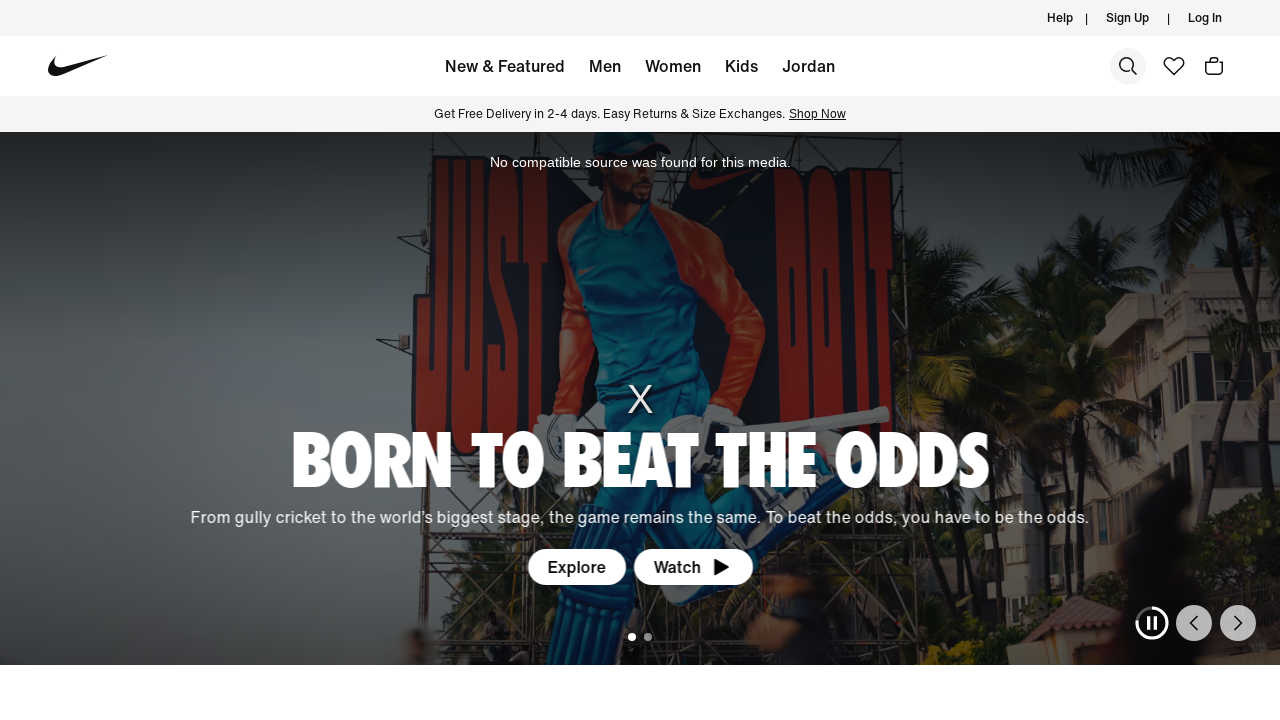

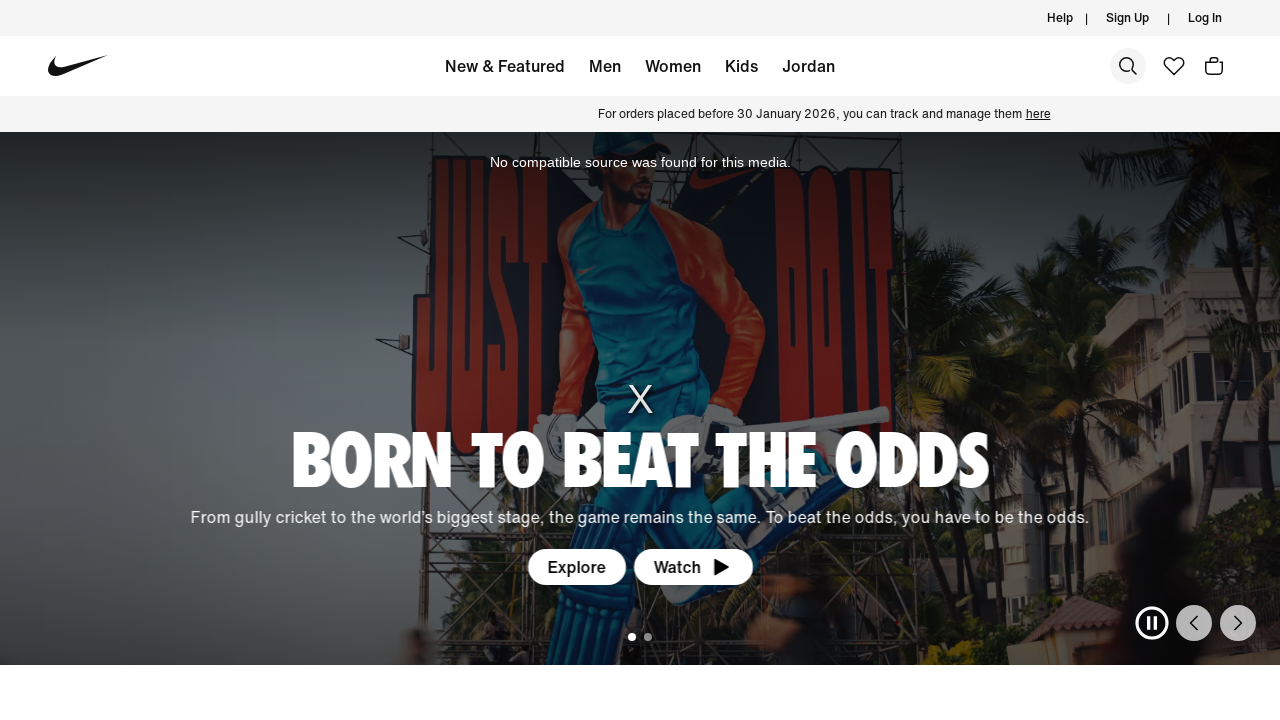